Tests clicking a button with dynamic ID by using CSS selector to find and click the blue primary button

Starting URL: http://uitestingplayground.com/dynamicid

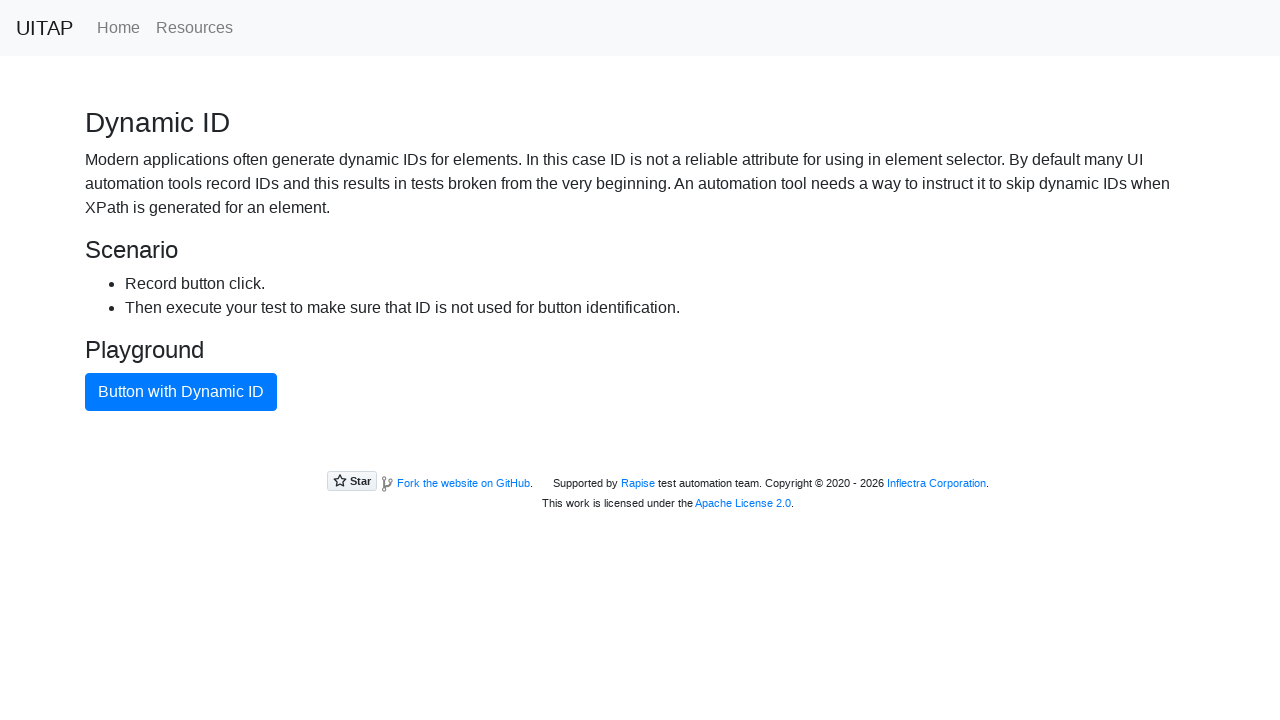

Clicked the blue primary button using CSS selector at (181, 392) on button.btn.btn-primary
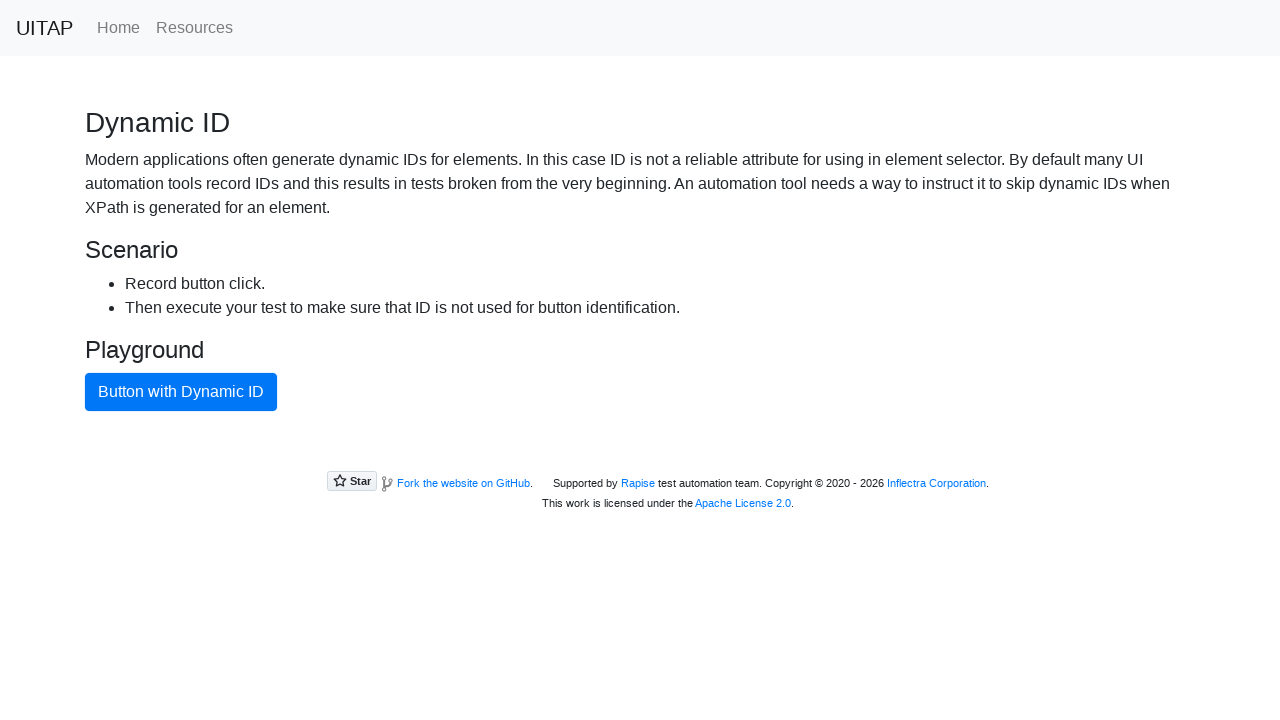

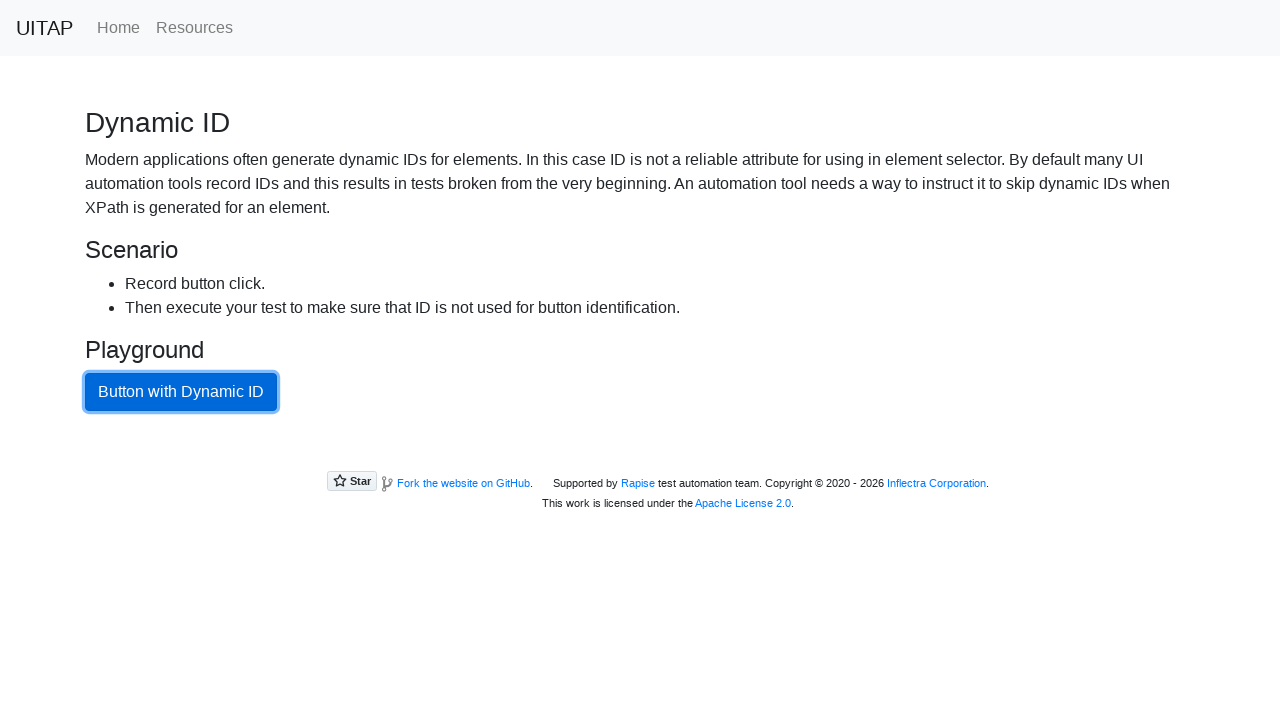